Tests DuckDuckGo search functionality on mobile by searching for "Playwright mobile emulation" and verifying the results page title contains "Playwright"

Starting URL: https://duckduckgo.com

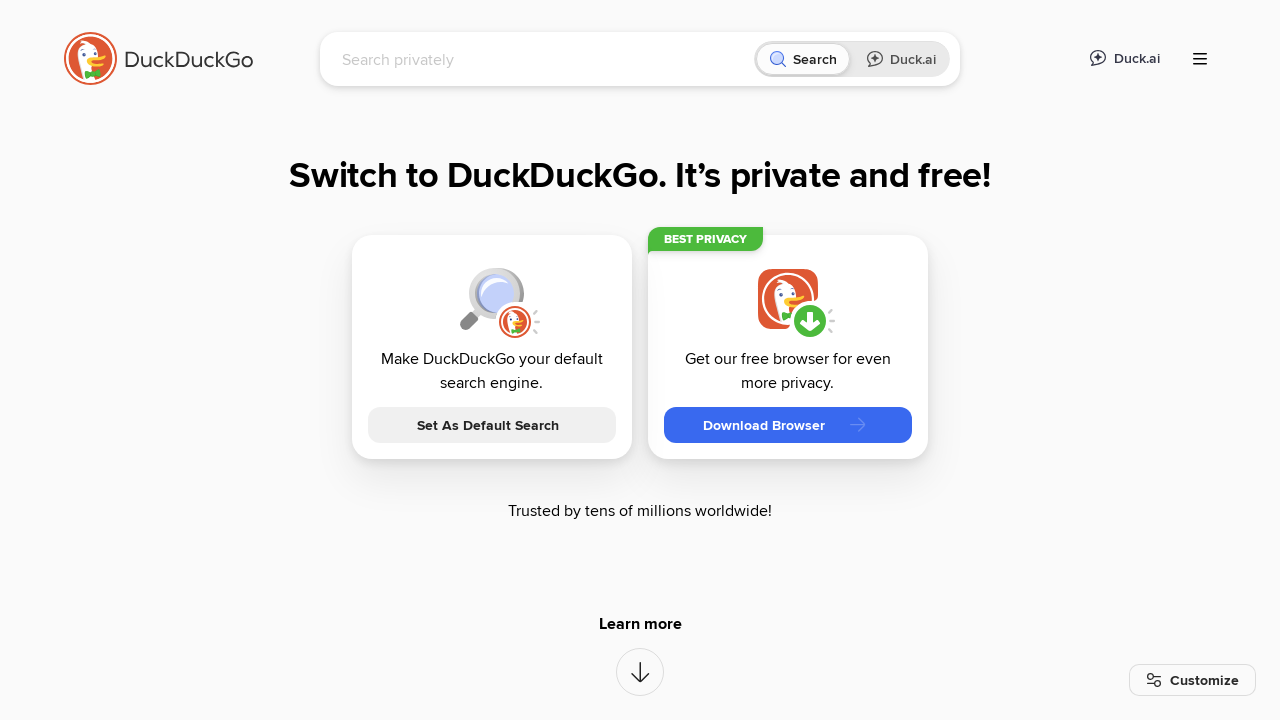

Filled search input with 'Playwright mobile emulation' on input[name='q']
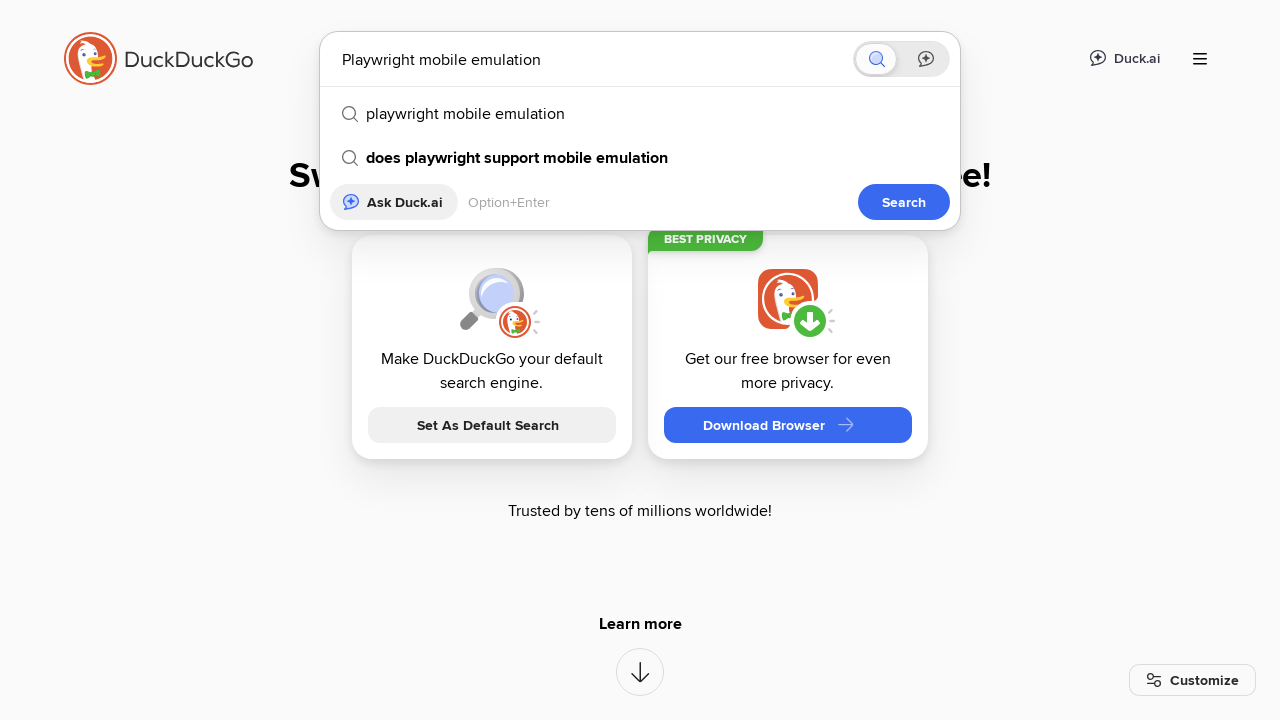

Pressed Enter to submit search query on input[name='q']
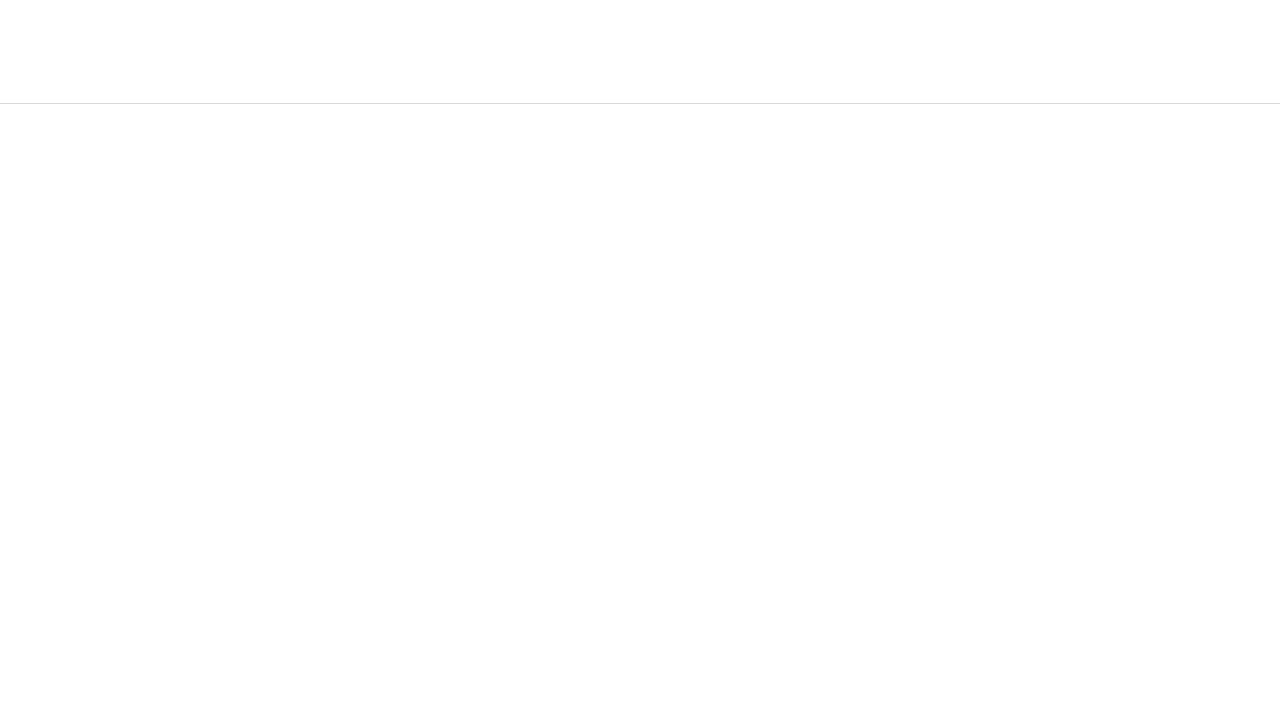

Waited for page to reach domcontentloaded state
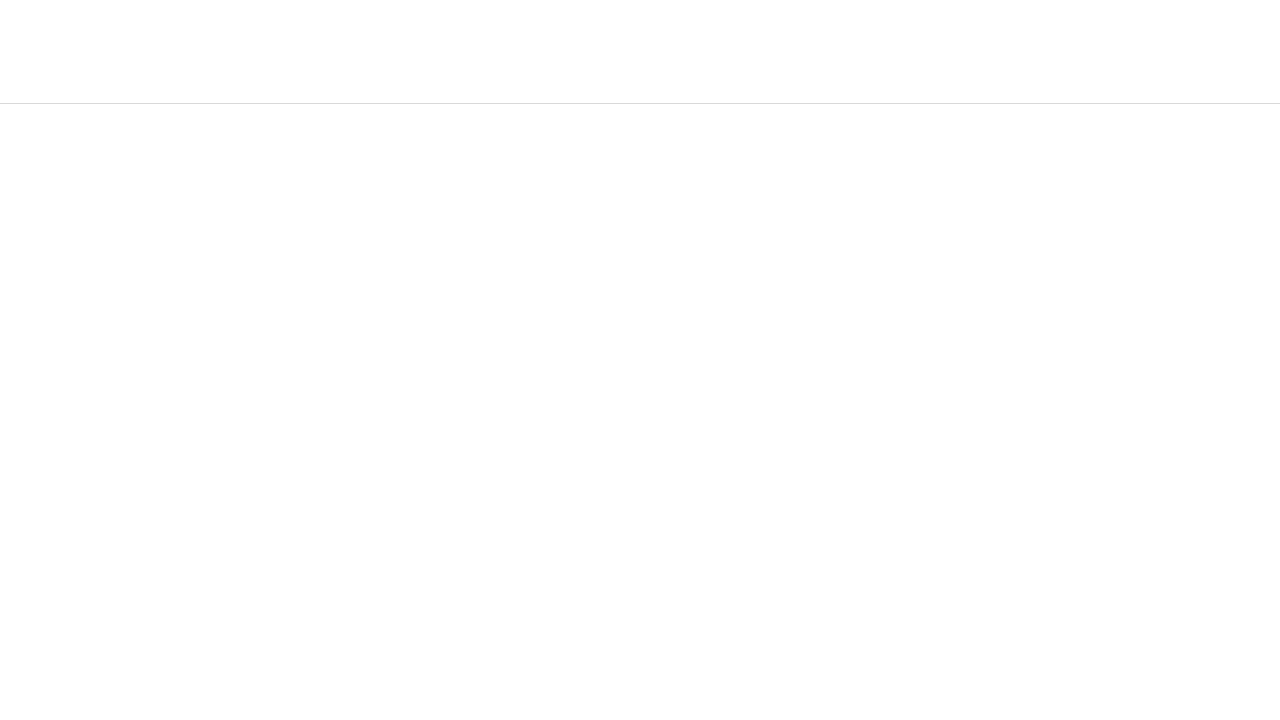

Verified results page title contains 'Playwright'
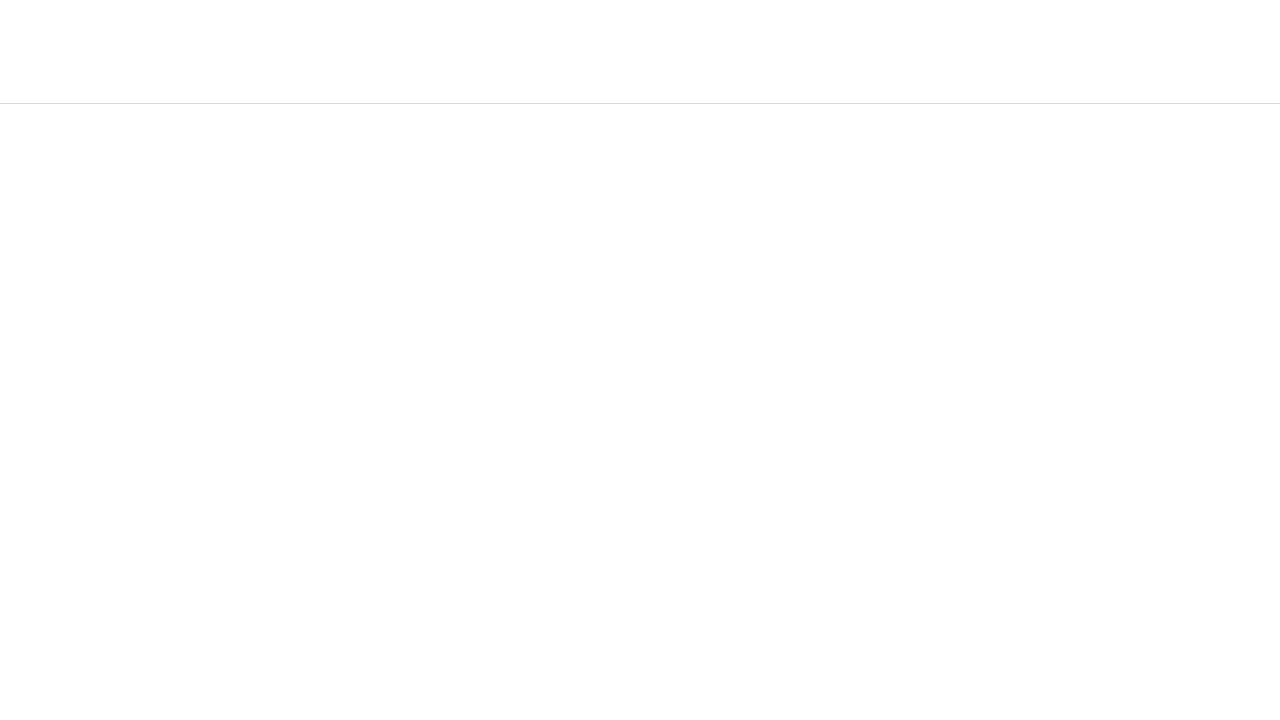

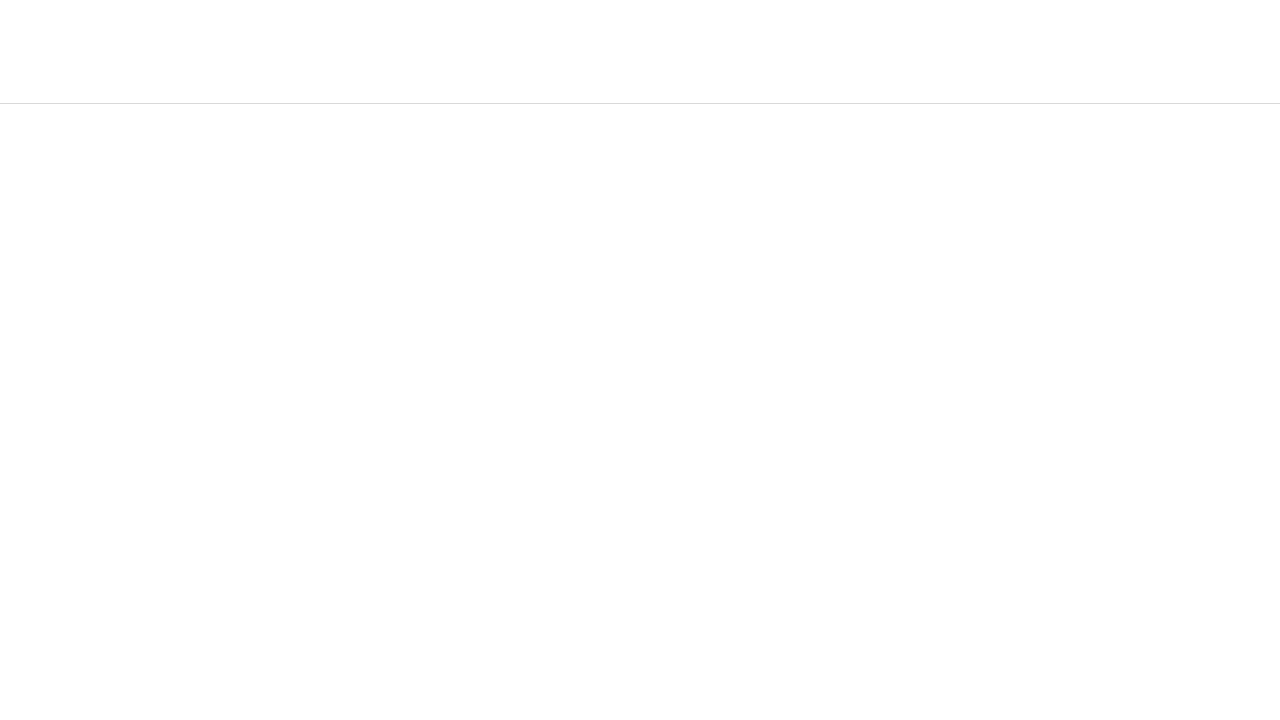